Navigates to sheep.land website and waits for the page to load, then verifies that scripts are present on the page and checks for Alpine.js setup by evaluating page content.

Starting URL: https://sheep.land

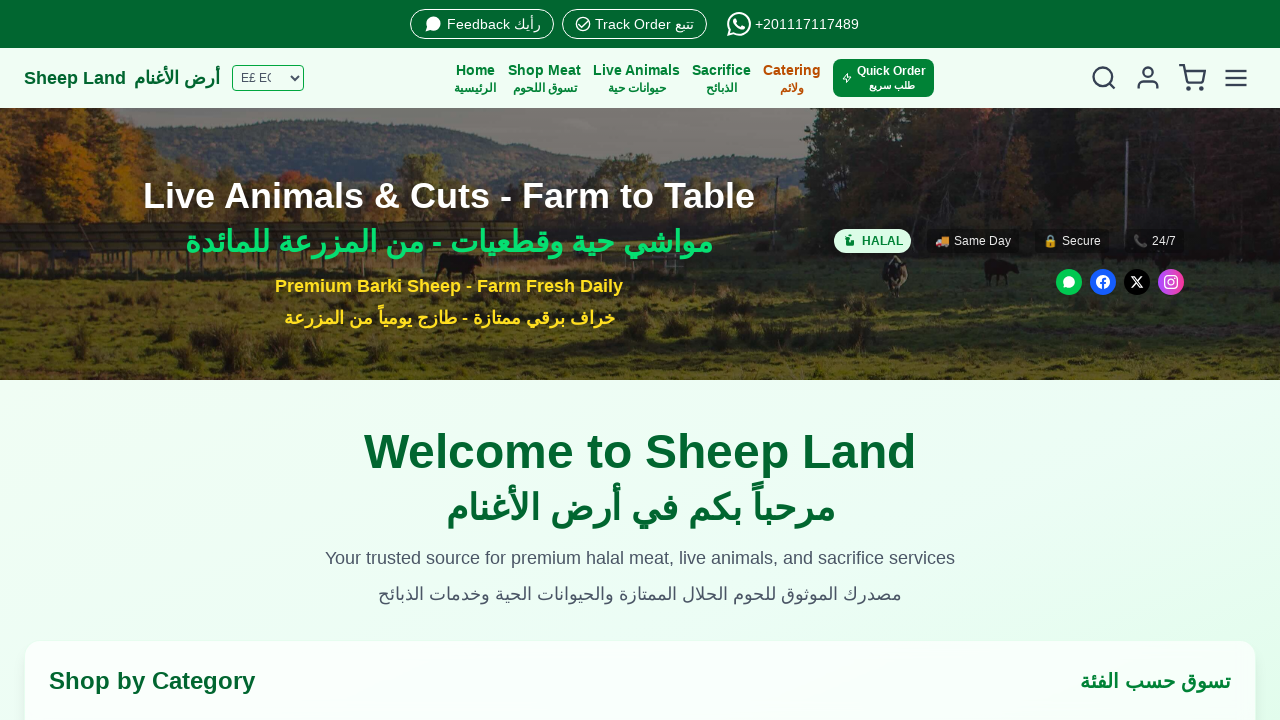

Navigated to https://sheep.land
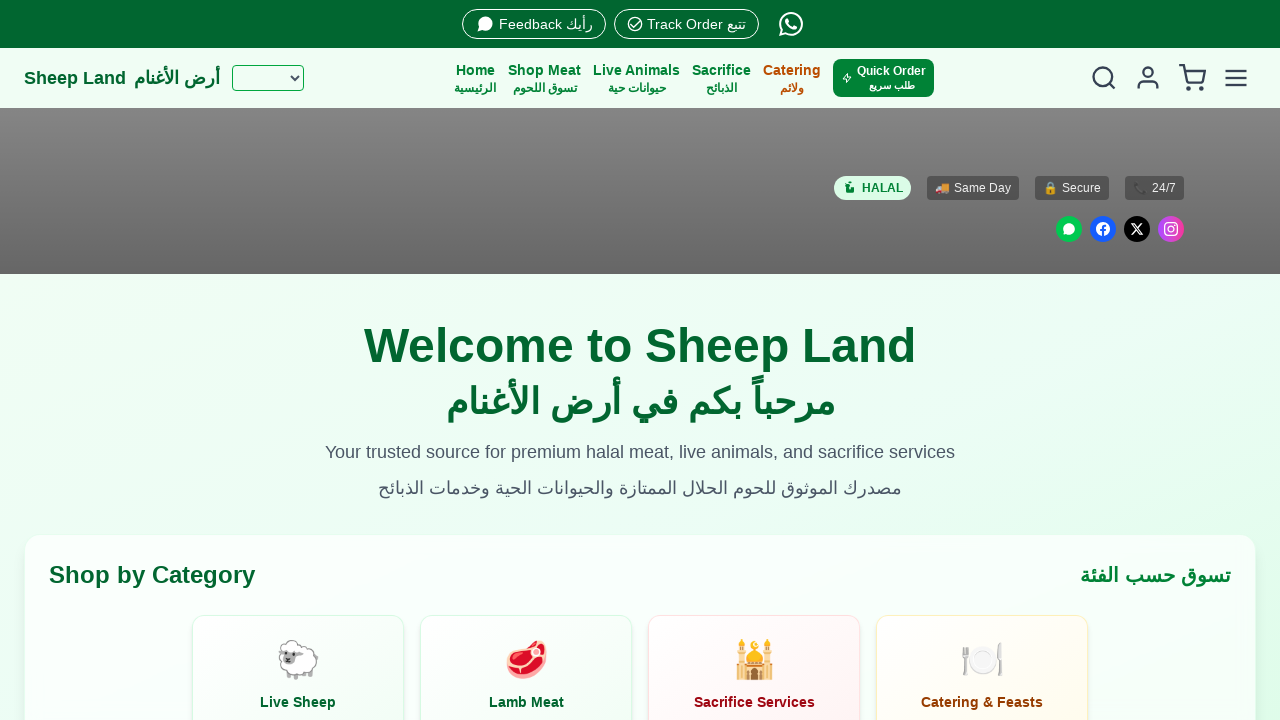

Page DOM content loaded
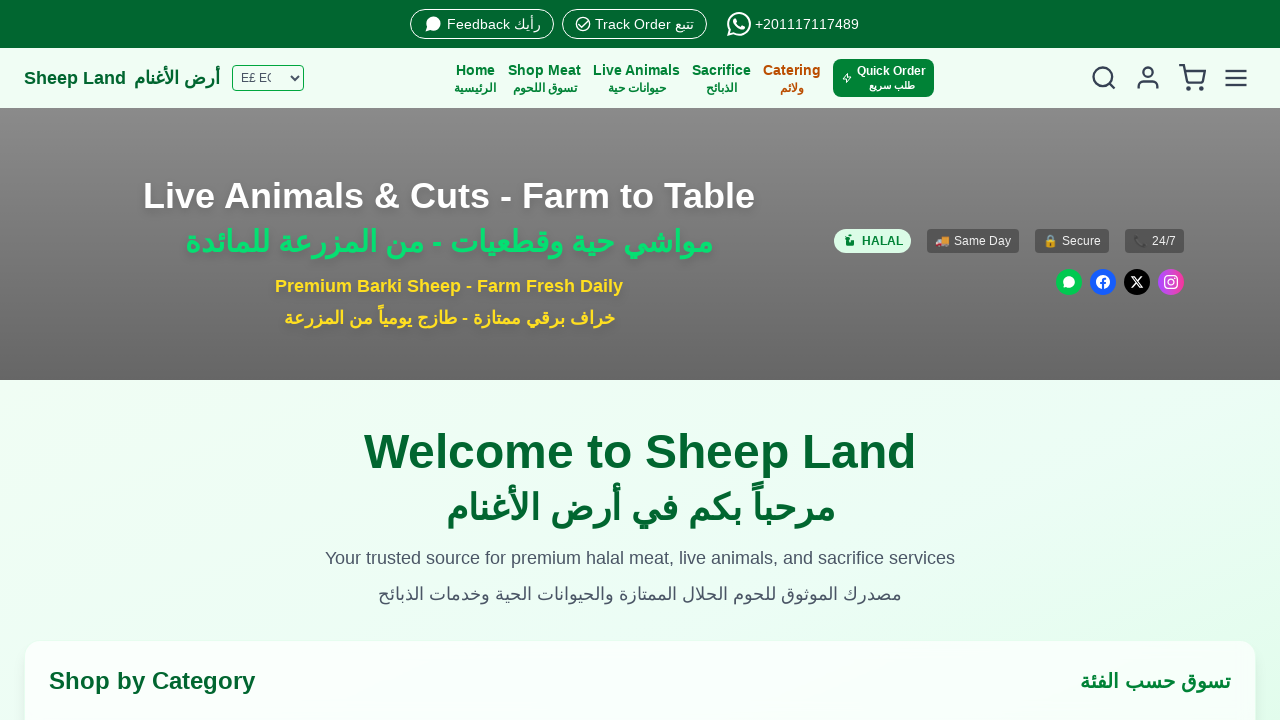

Waited 3 seconds for page to fully render
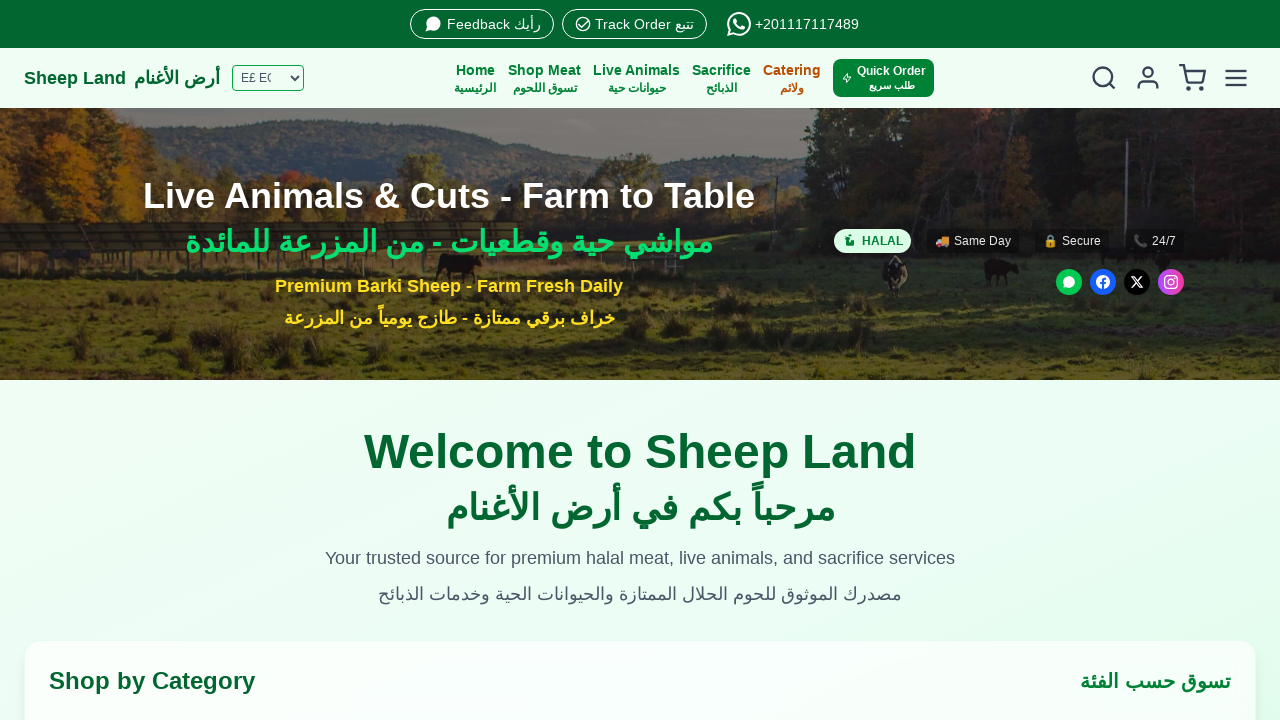

Evaluated page scripts - scripts present: True
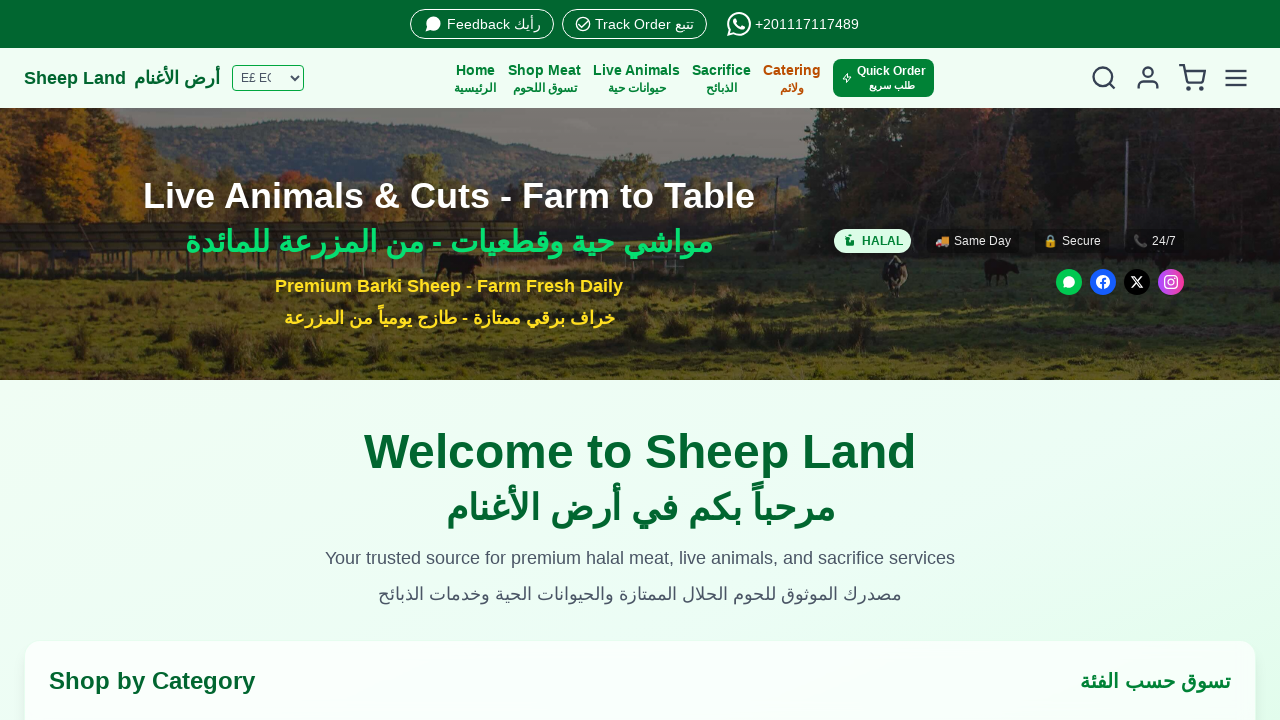

Evaluated page body content - appData() reference found: False
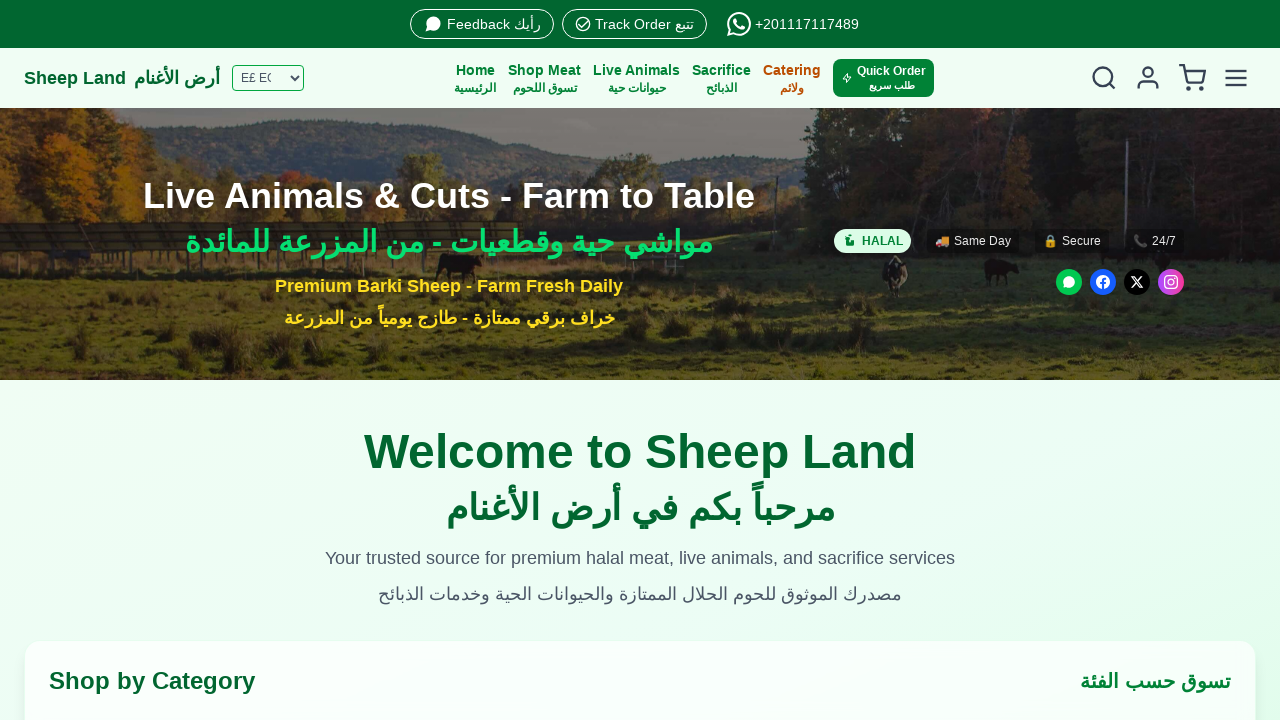

Evaluated Alpine.js elements - x-data attributes found: 0
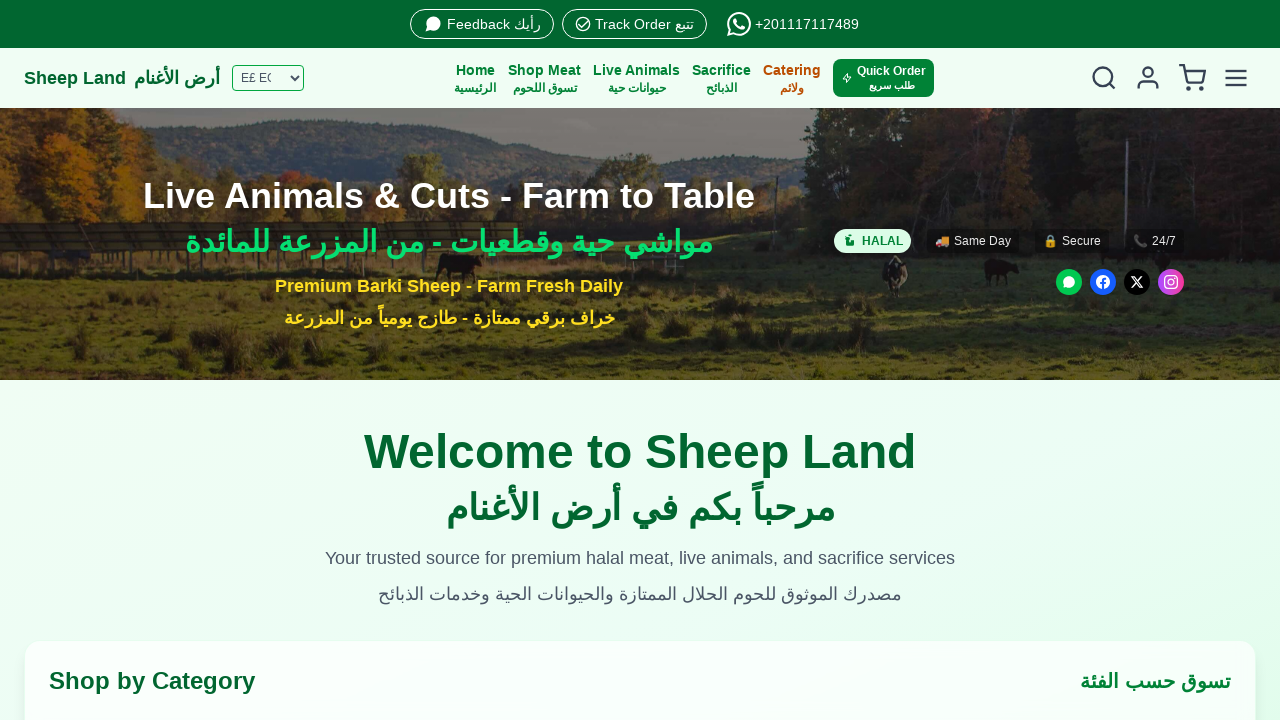

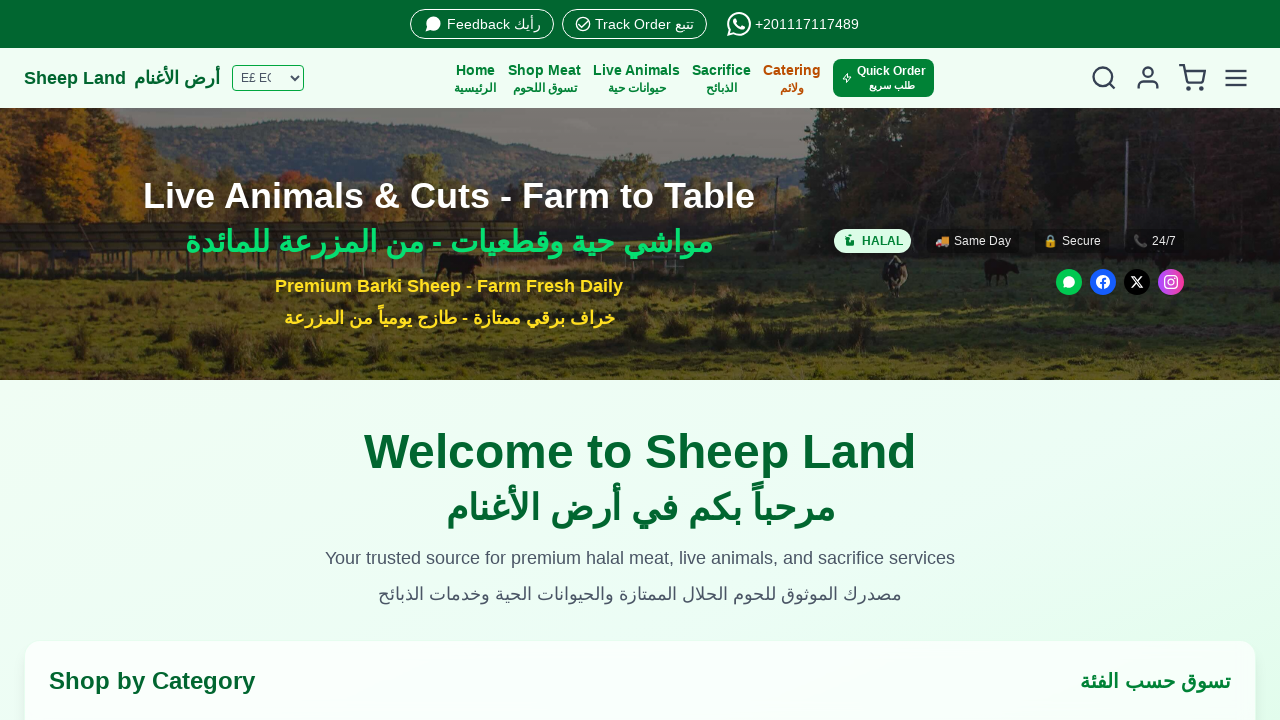